Tests jQuery UI selectable widget by switching to the demo iframe and selecting multiple items (Item 1, Item 3, Item 5) using Ctrl+click keyboard modifier

Starting URL: https://jqueryui.com/selectable/

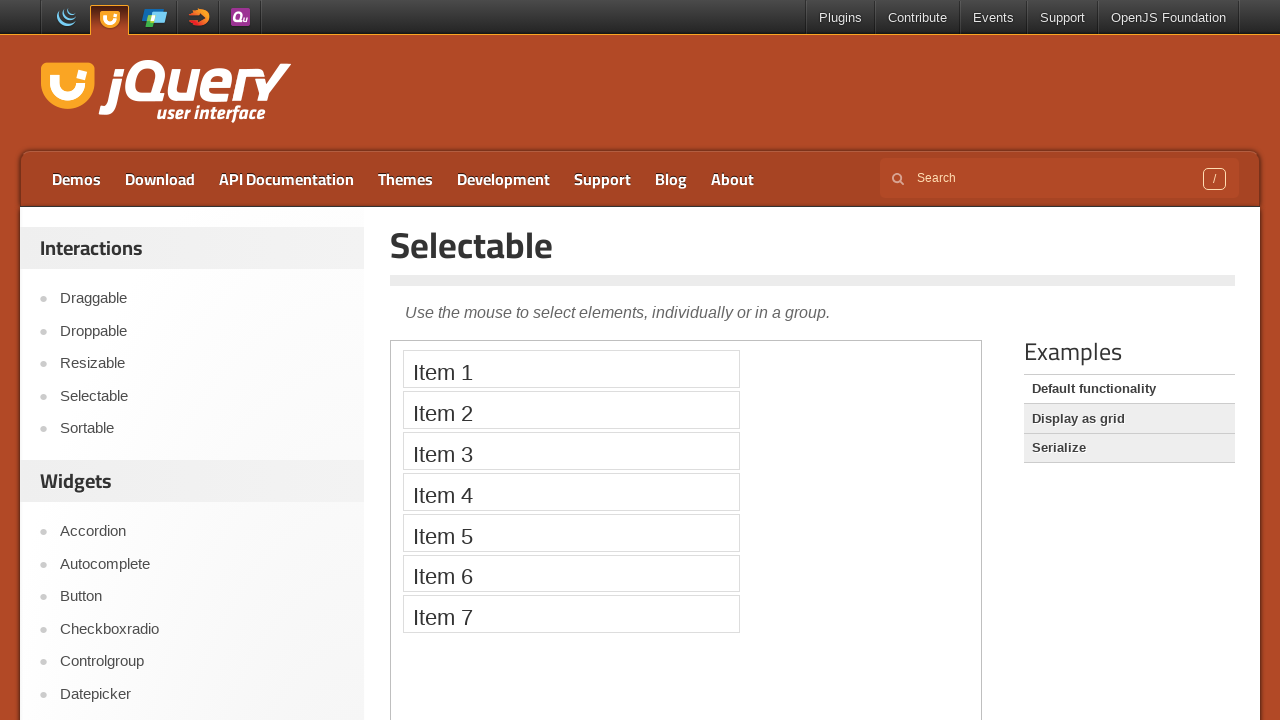

Located the demo iframe
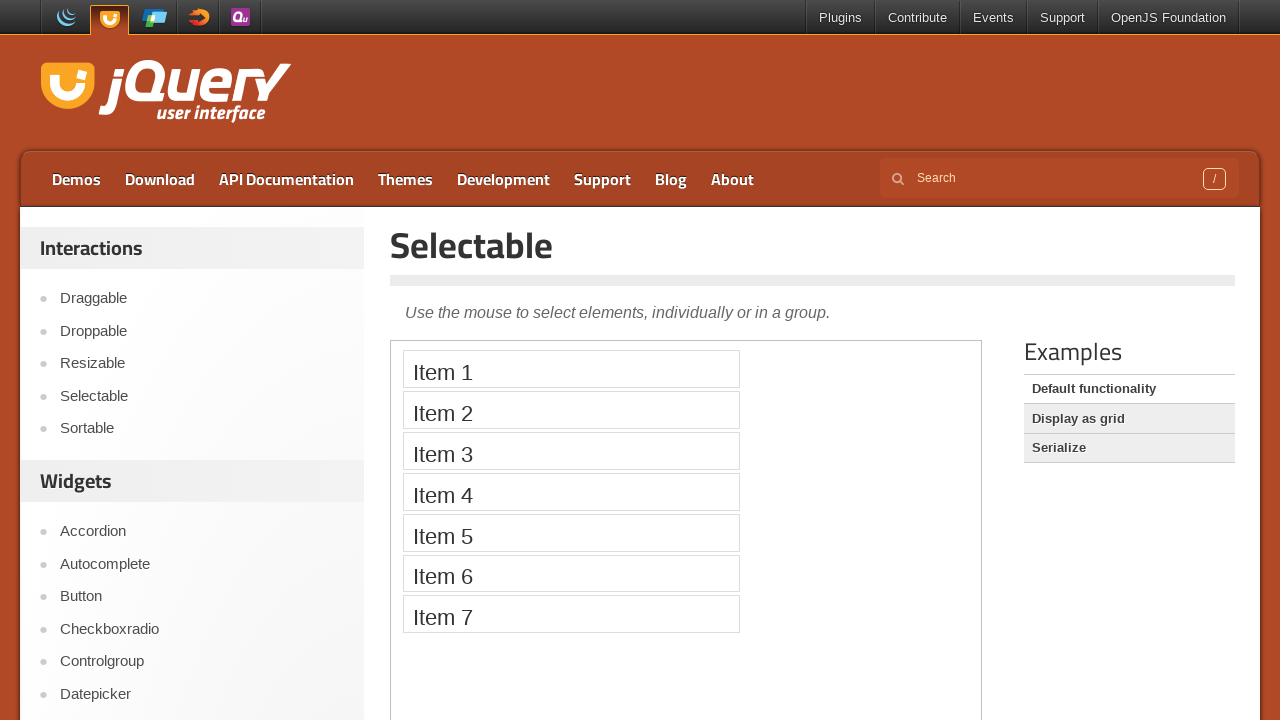

Selectable list loaded and Item 1 is visible
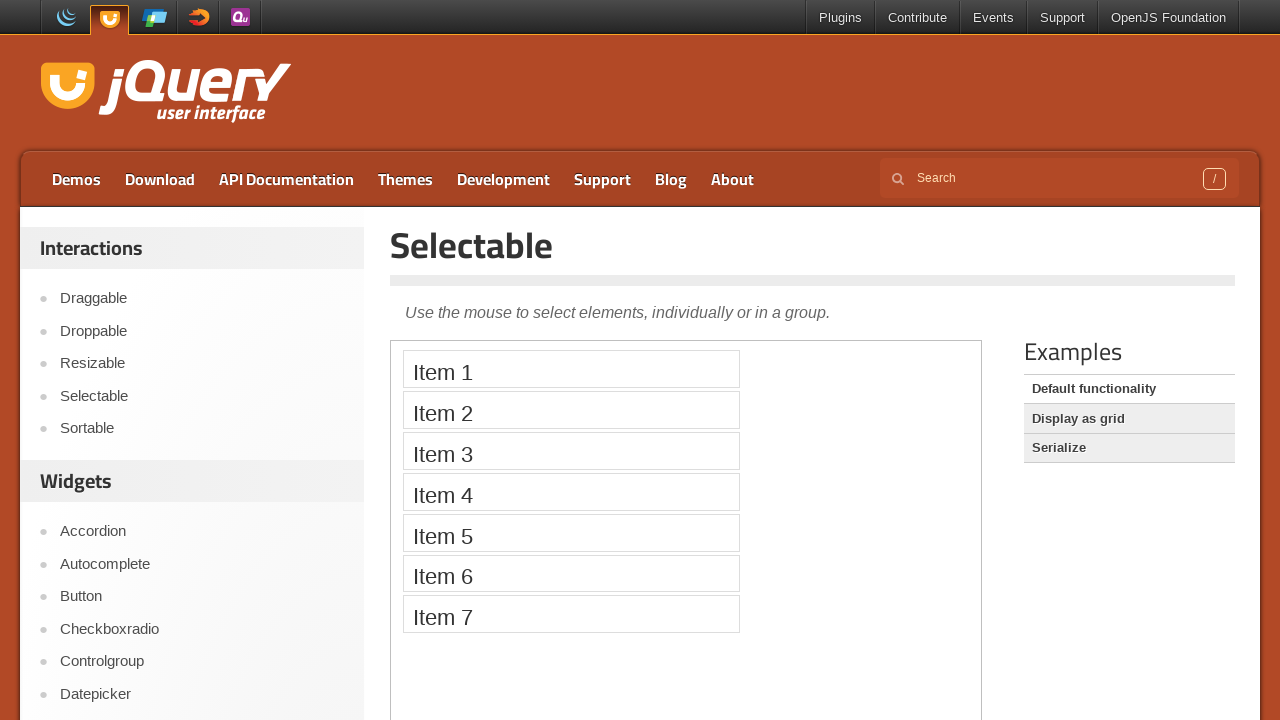

Located all three selectable items (Item 1, Item 3, Item 5)
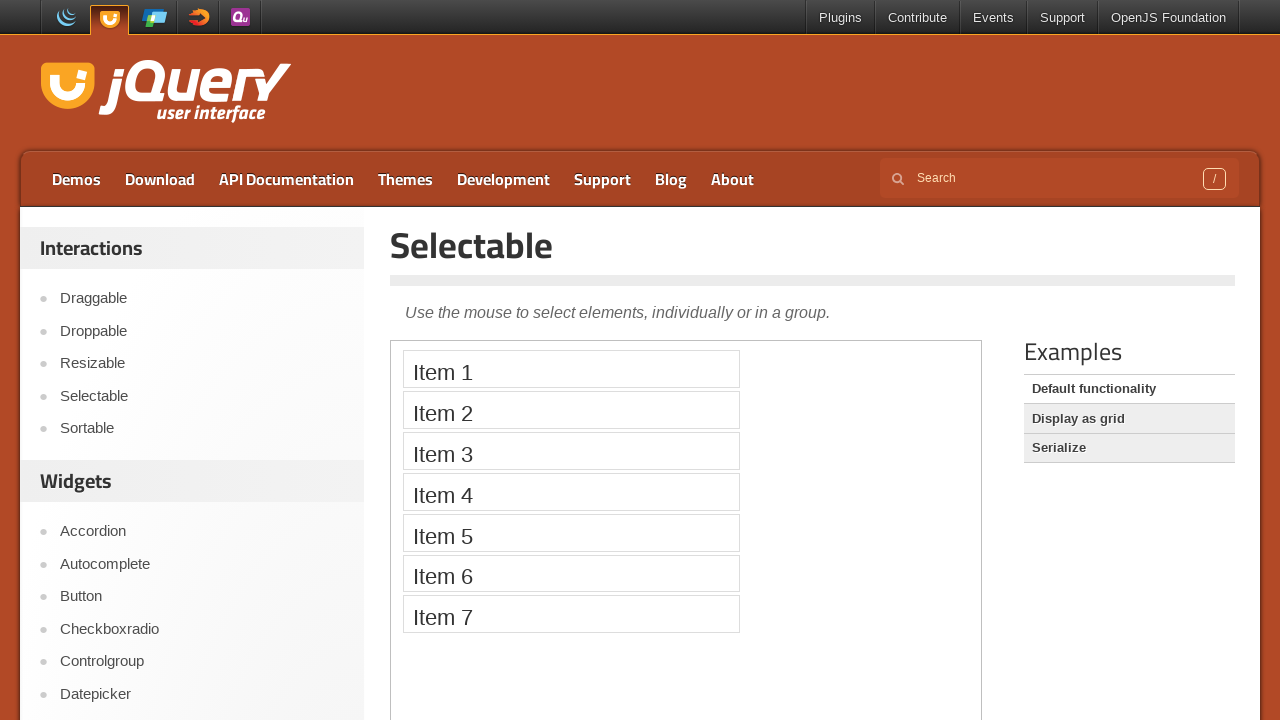

Clicked Item 1 to start selection at (571, 369) on iframe >> nth=0 >> internal:control=enter-frame >> xpath=//li[text()='Item 1']
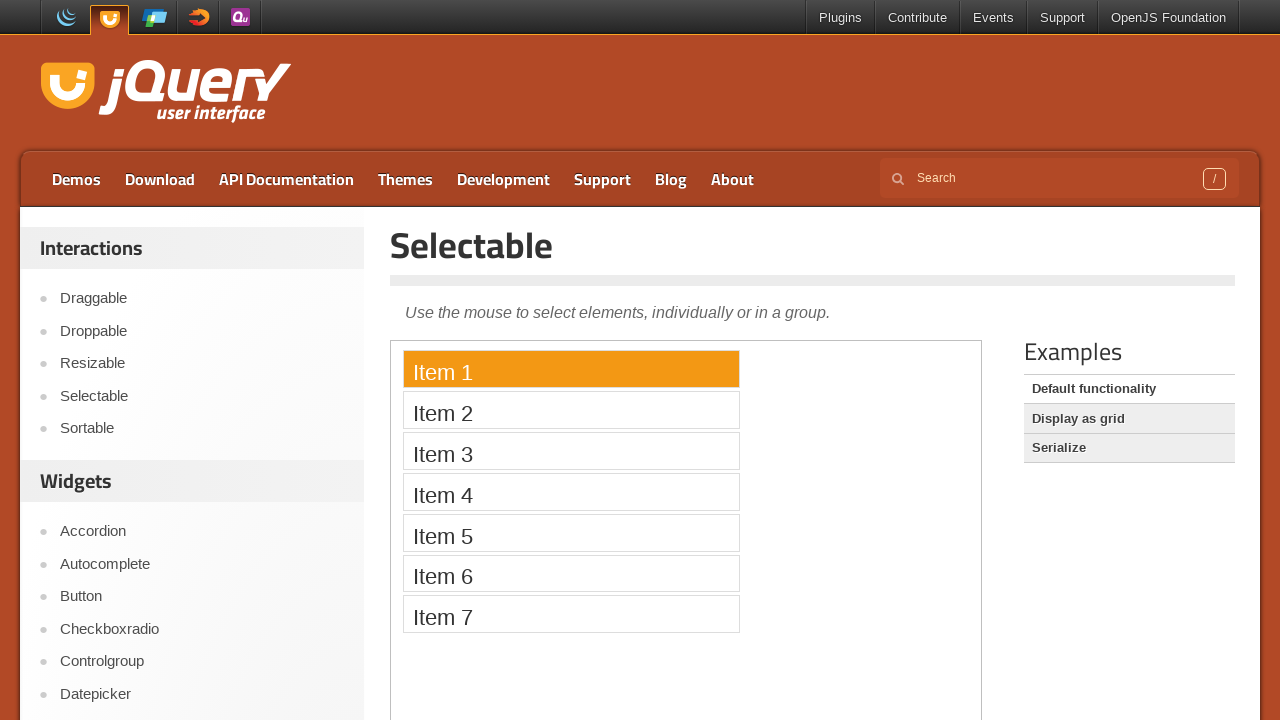

Ctrl+clicked Item 5 to add to selection at (571, 532) on iframe >> nth=0 >> internal:control=enter-frame >> xpath=//li[text()='Item 5']
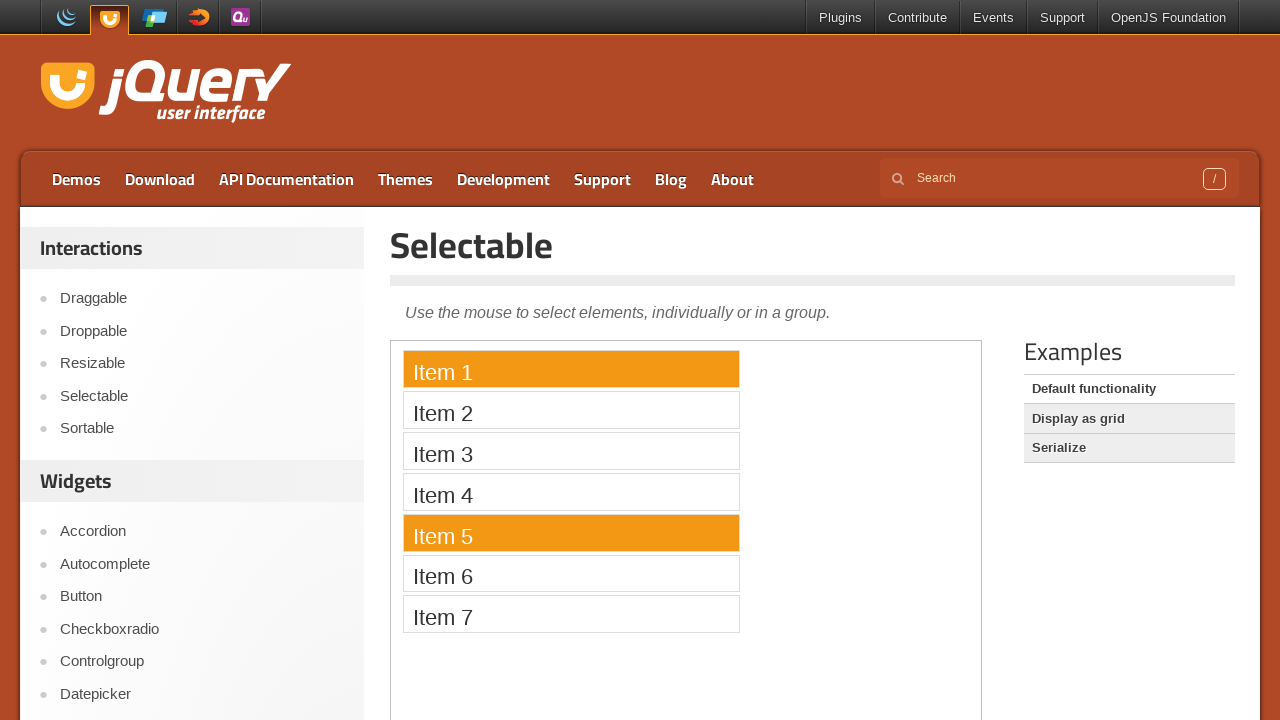

Ctrl+clicked Item 3 to add to selection at (571, 451) on iframe >> nth=0 >> internal:control=enter-frame >> xpath=//li[text()='Item 3']
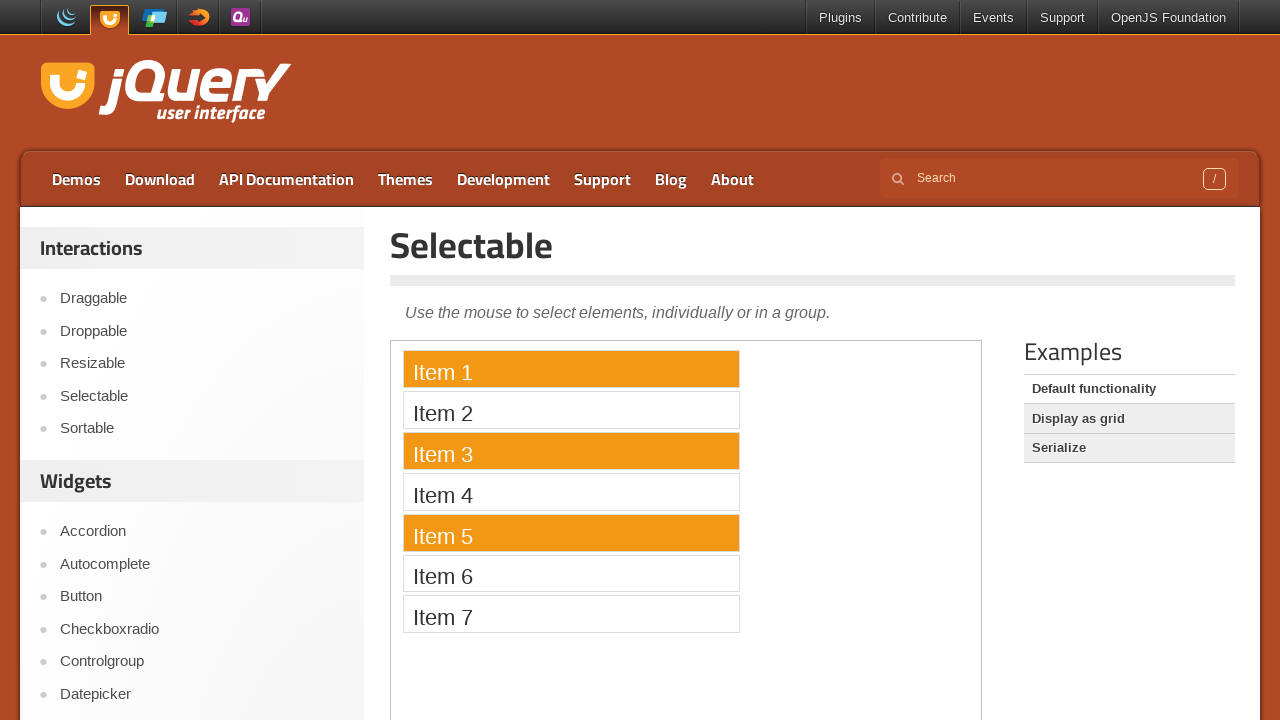

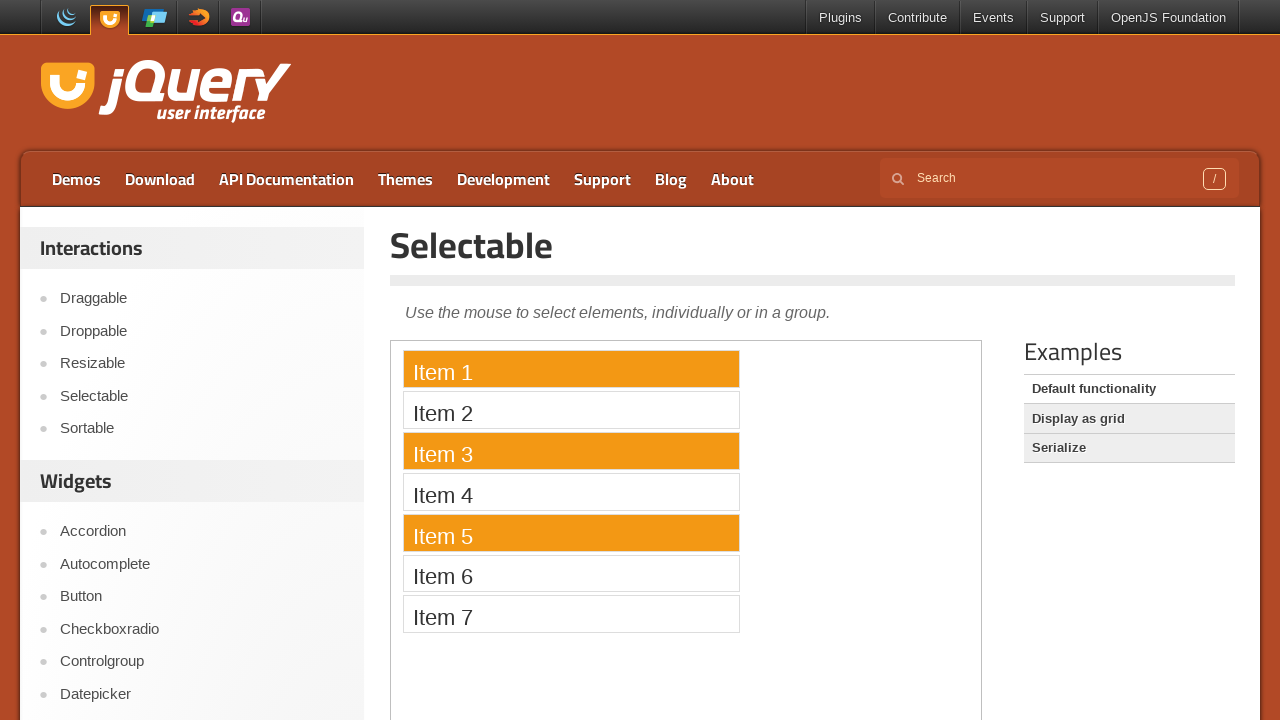